Tests various mouse interactions including left click, double click, right click, and hover on different button elements

Starting URL: https://testkru.com/Elements/Buttons

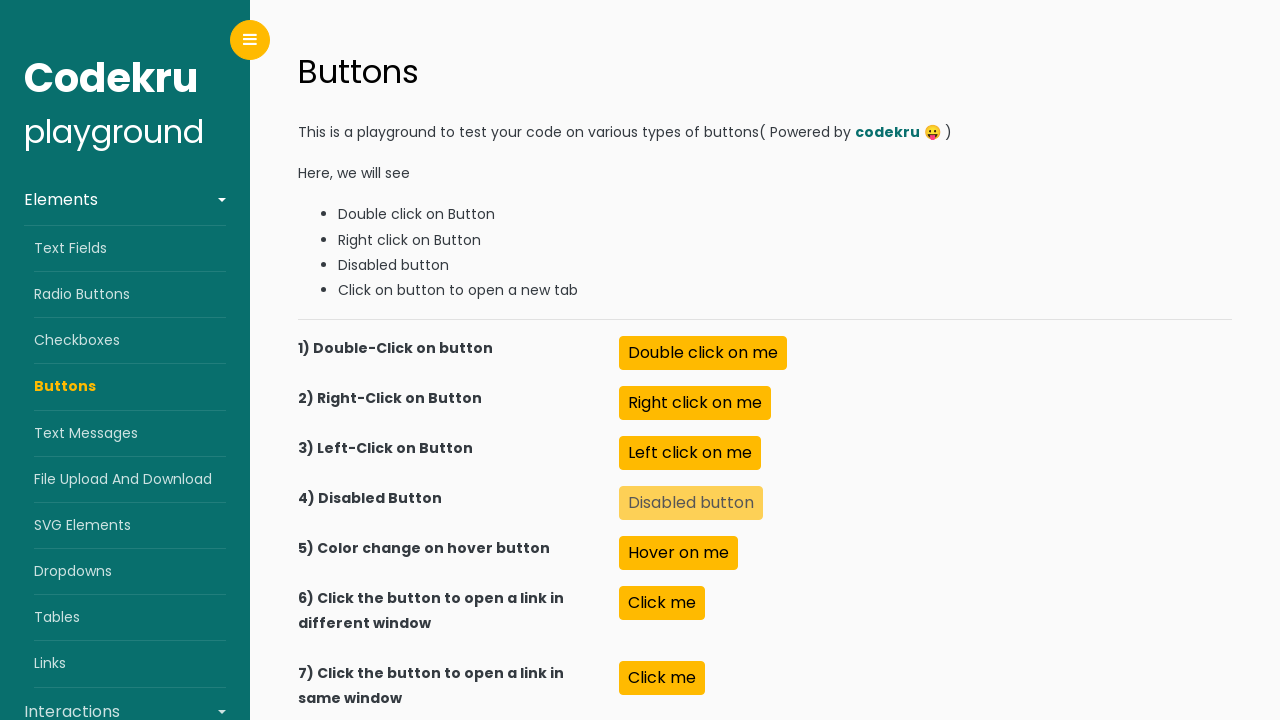

Located left click button element
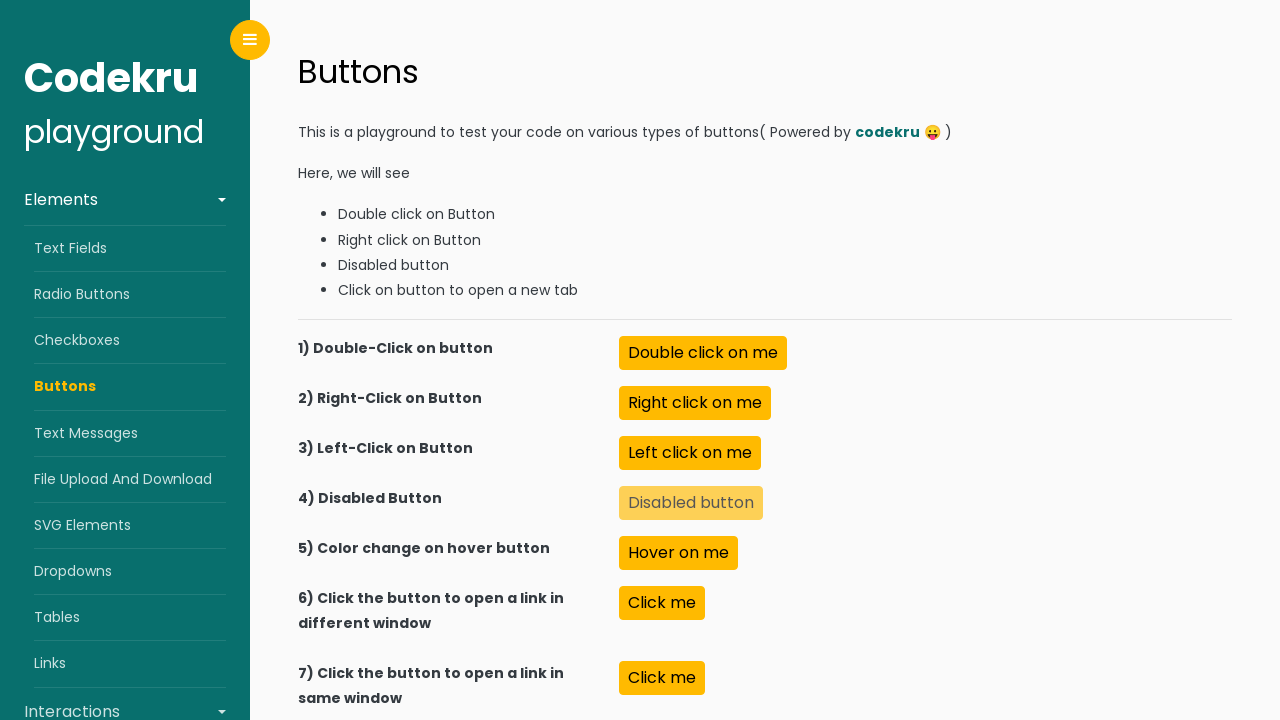

Located double click button element
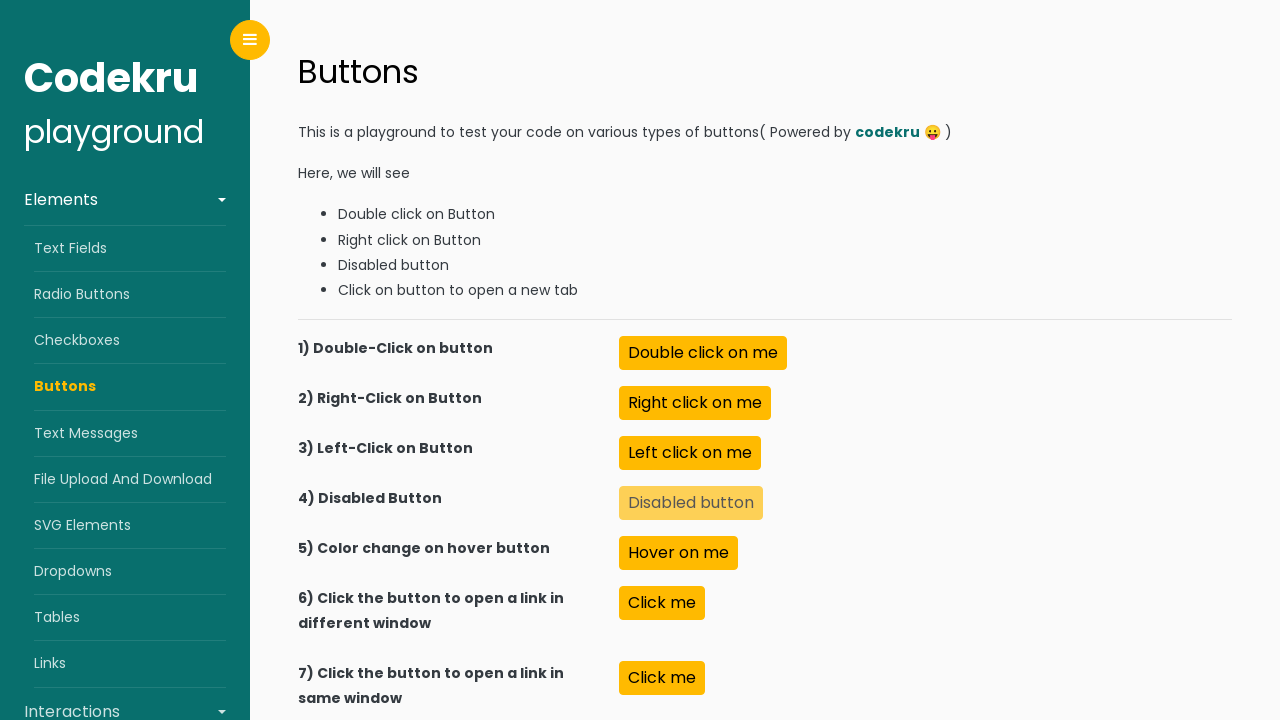

Located right click button element
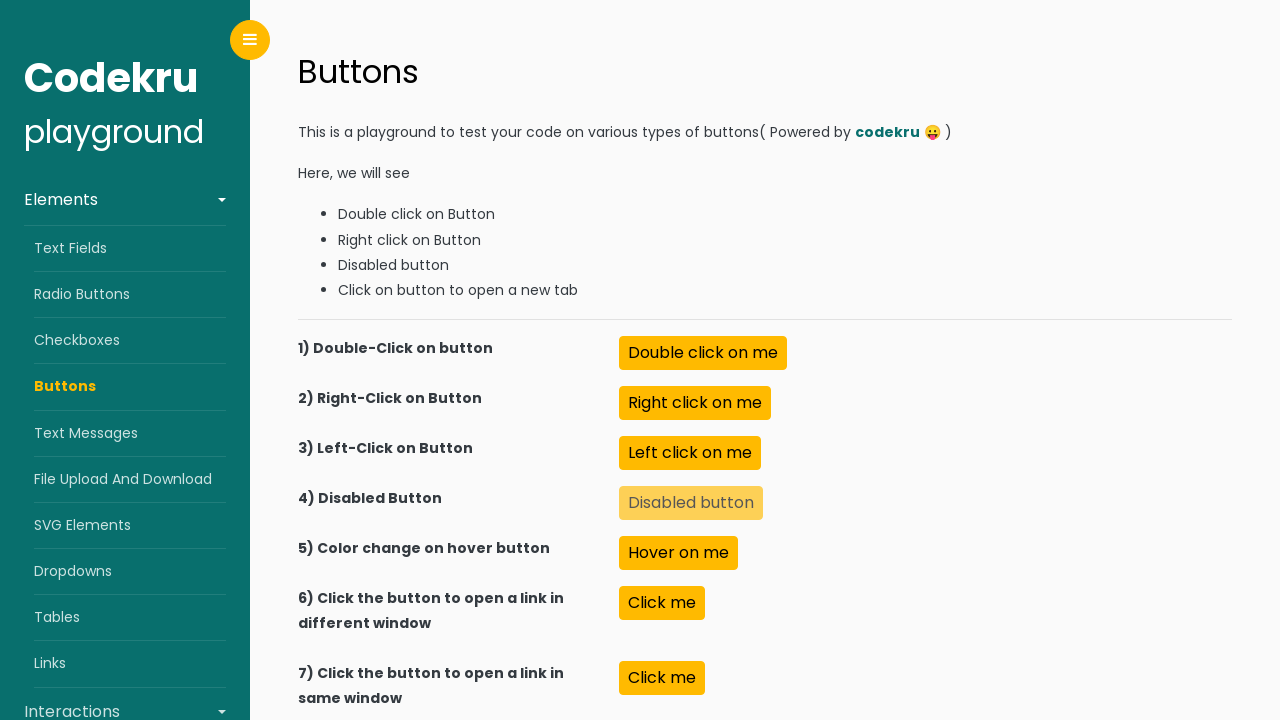

Located hover button element
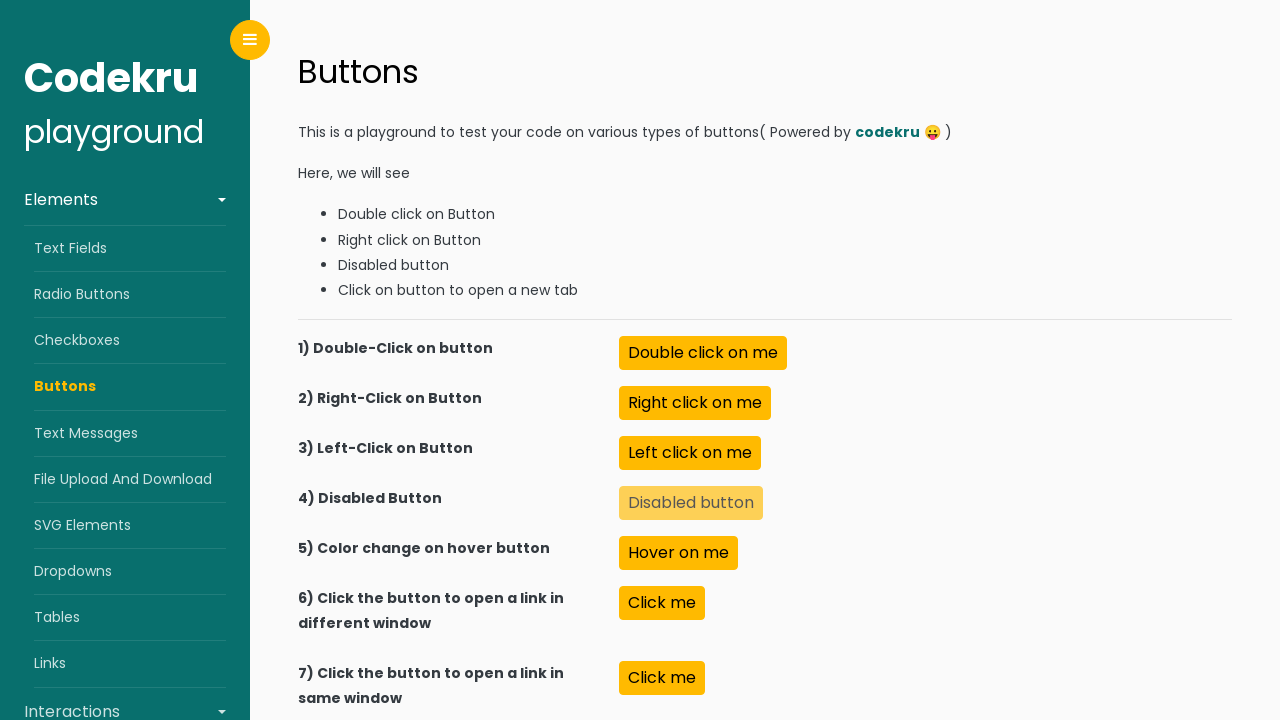

Performed left click on left click button at (690, 453) on xpath=//button[@id='leftClick']
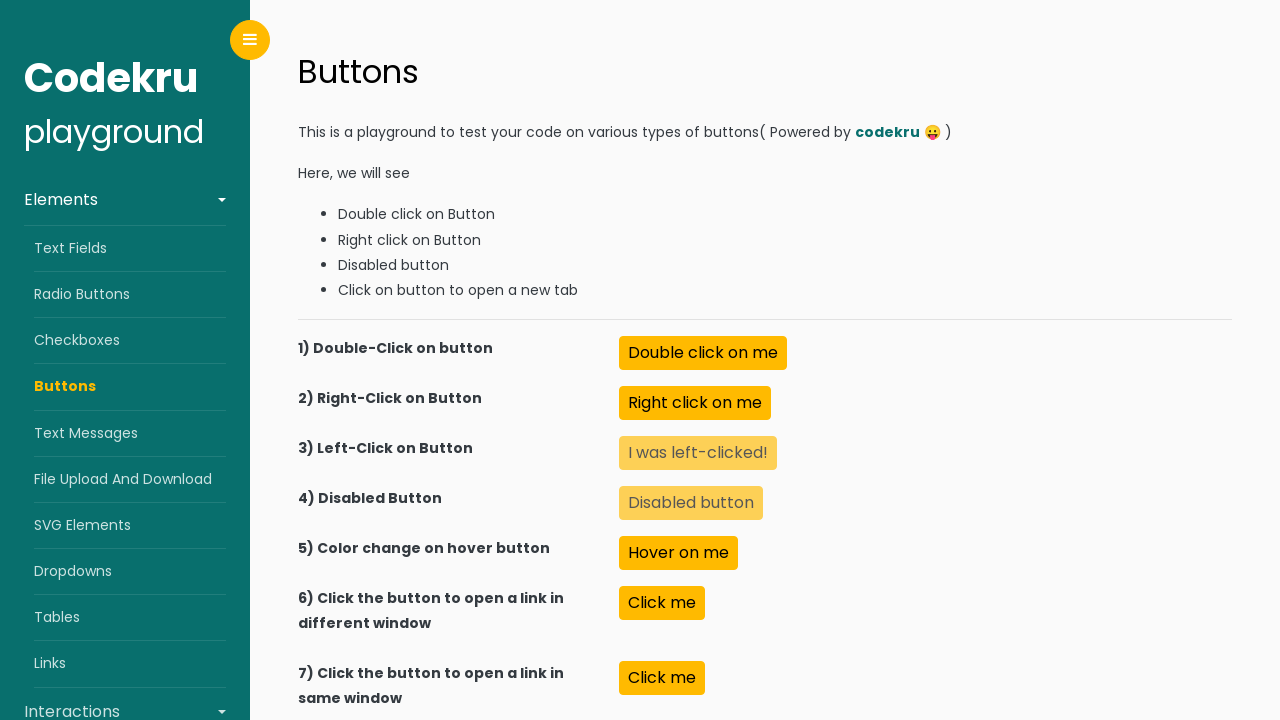

Performed double click on double click button at (703, 353) on xpath=//button[@id='doubleClick']
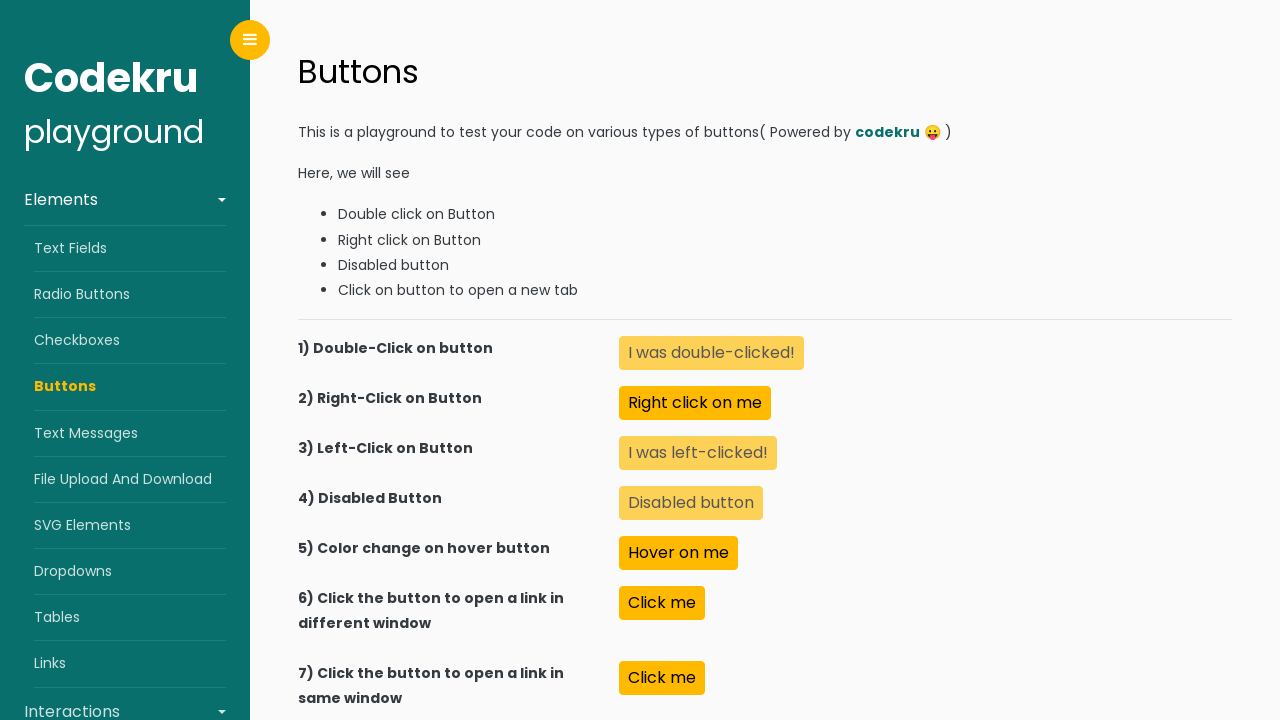

Performed right click on right click button at (695, 403) on xpath=//button[@id='rightClick']
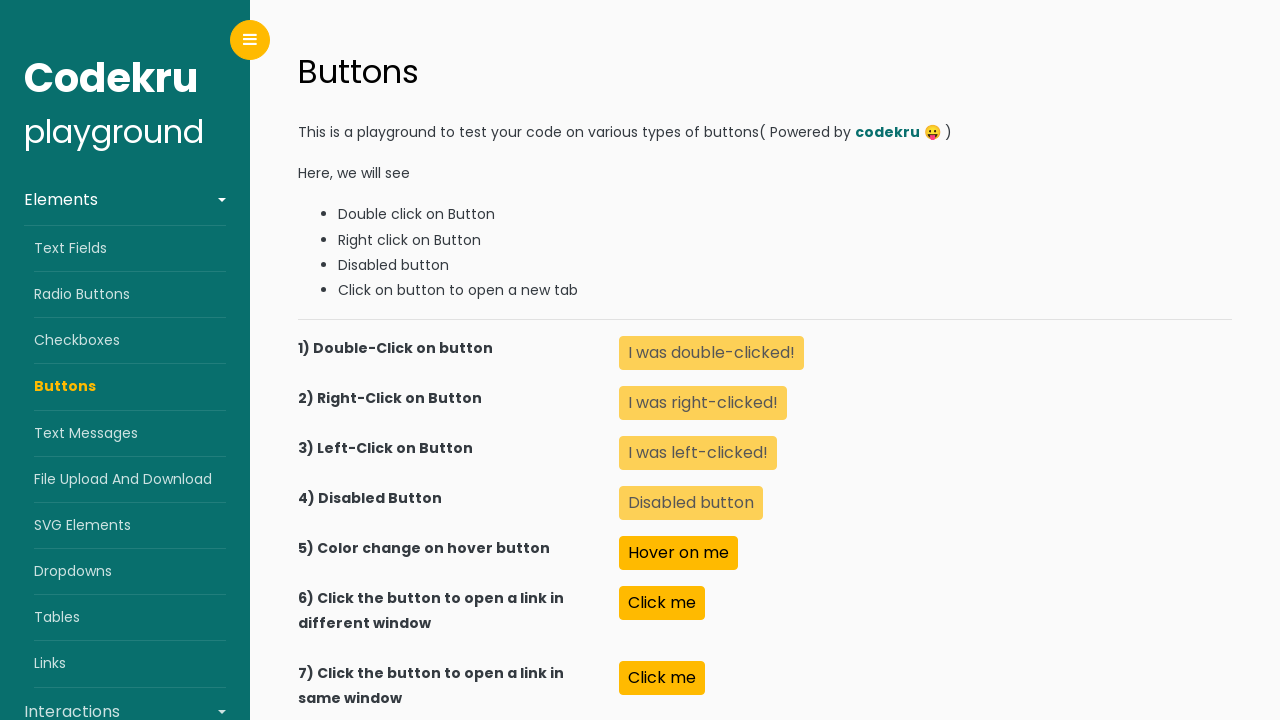

Hovered over color change button at (679, 553) on xpath=//button[@id='colorChangeOnHover']
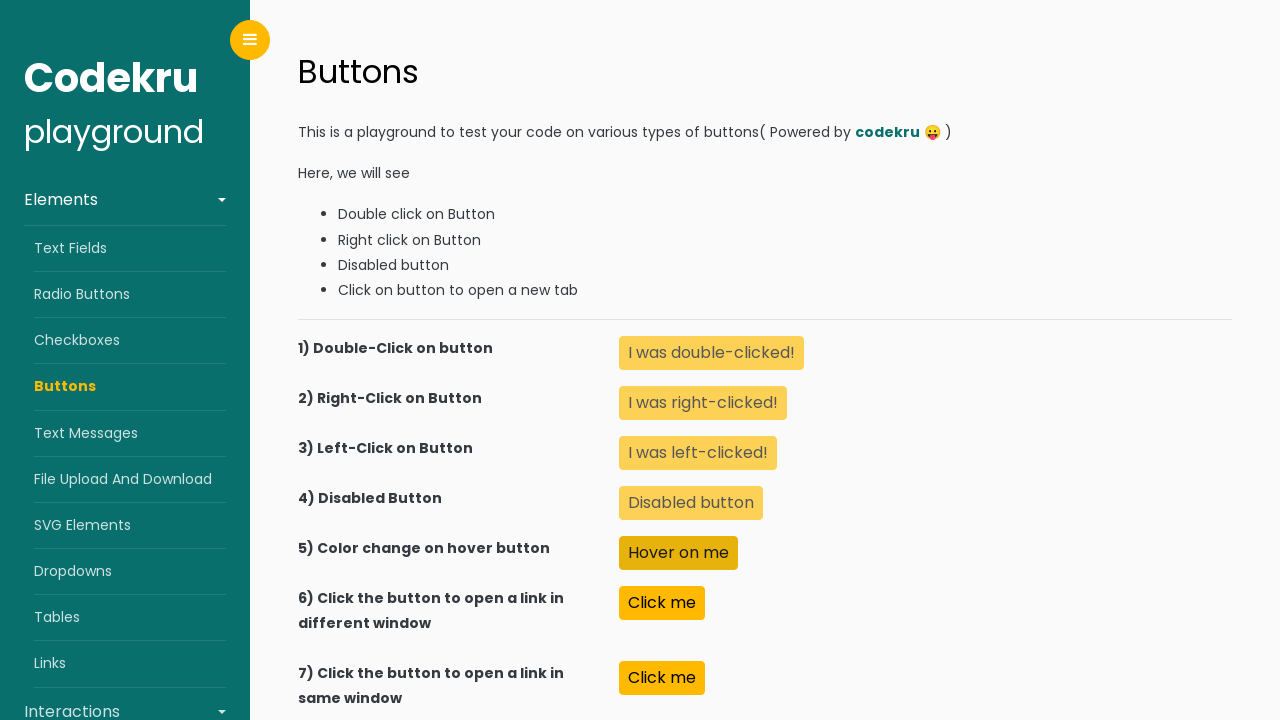

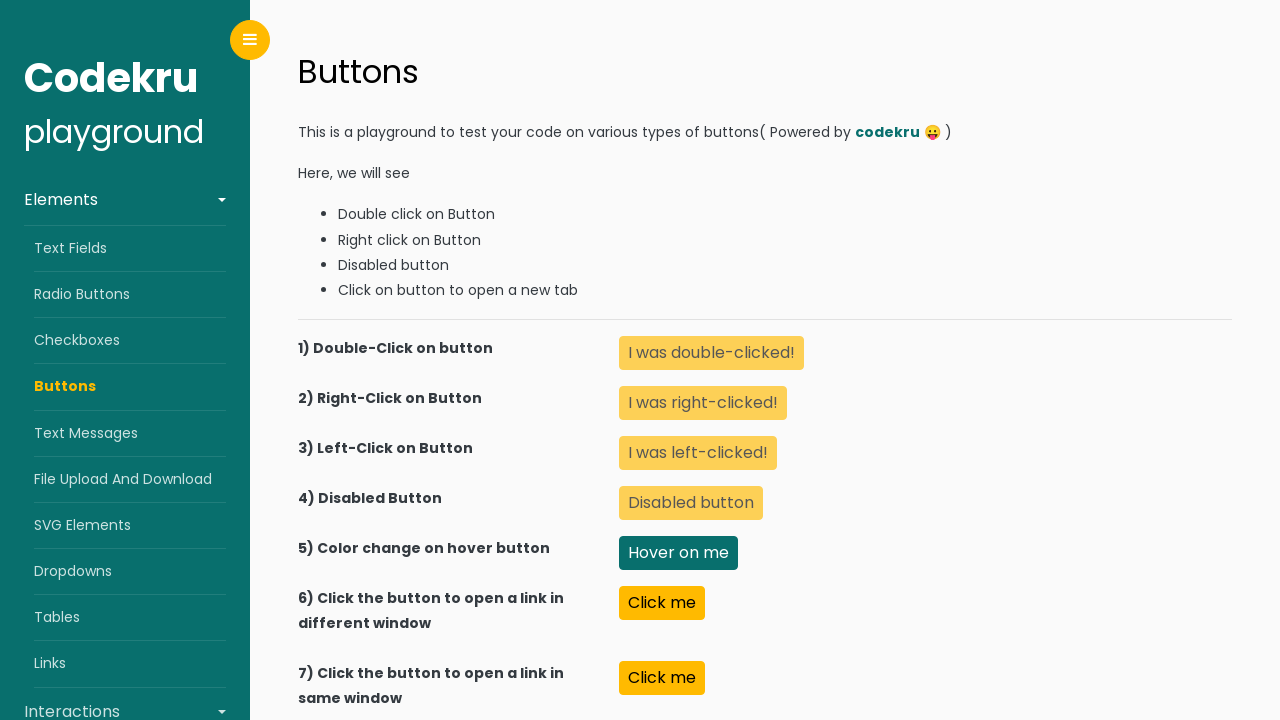